Tests JavaScript prompt alert functionality by triggering a prompt, entering text, dismissing it, and validating the result message

Starting URL: https://the-internet.herokuapp.com/javascript_alerts

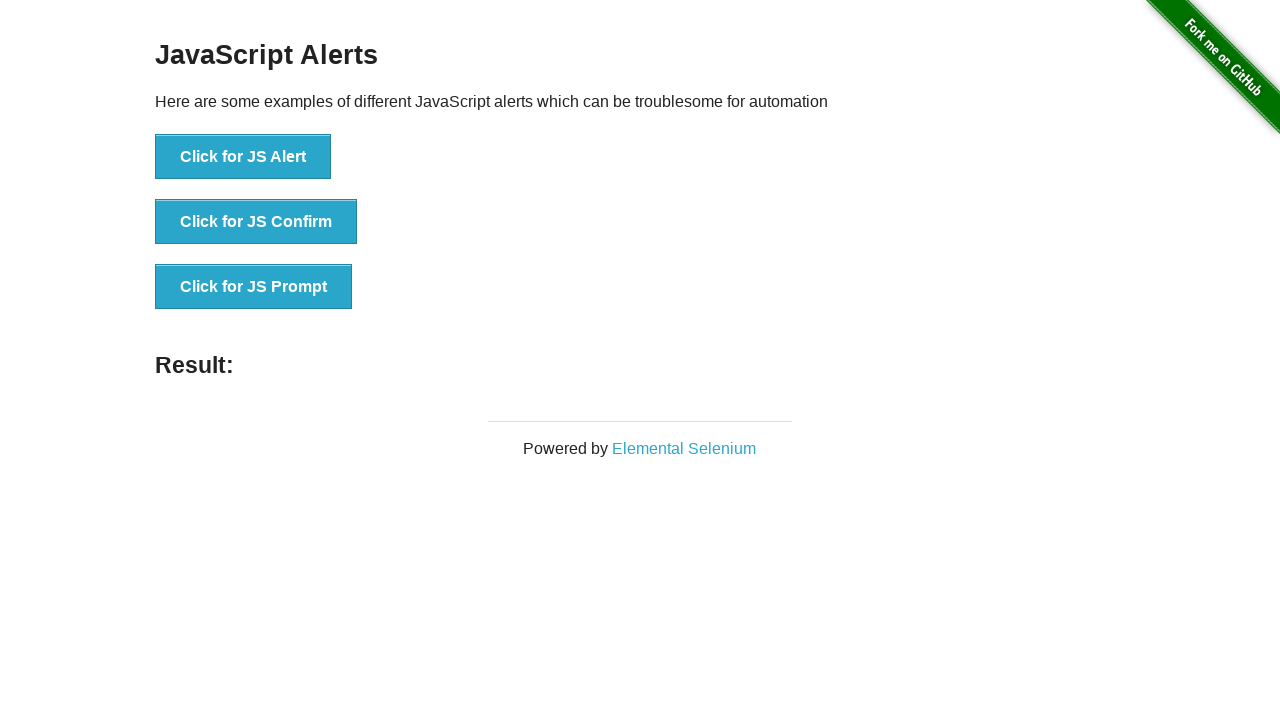

Set up dialog handler to dismiss prompts
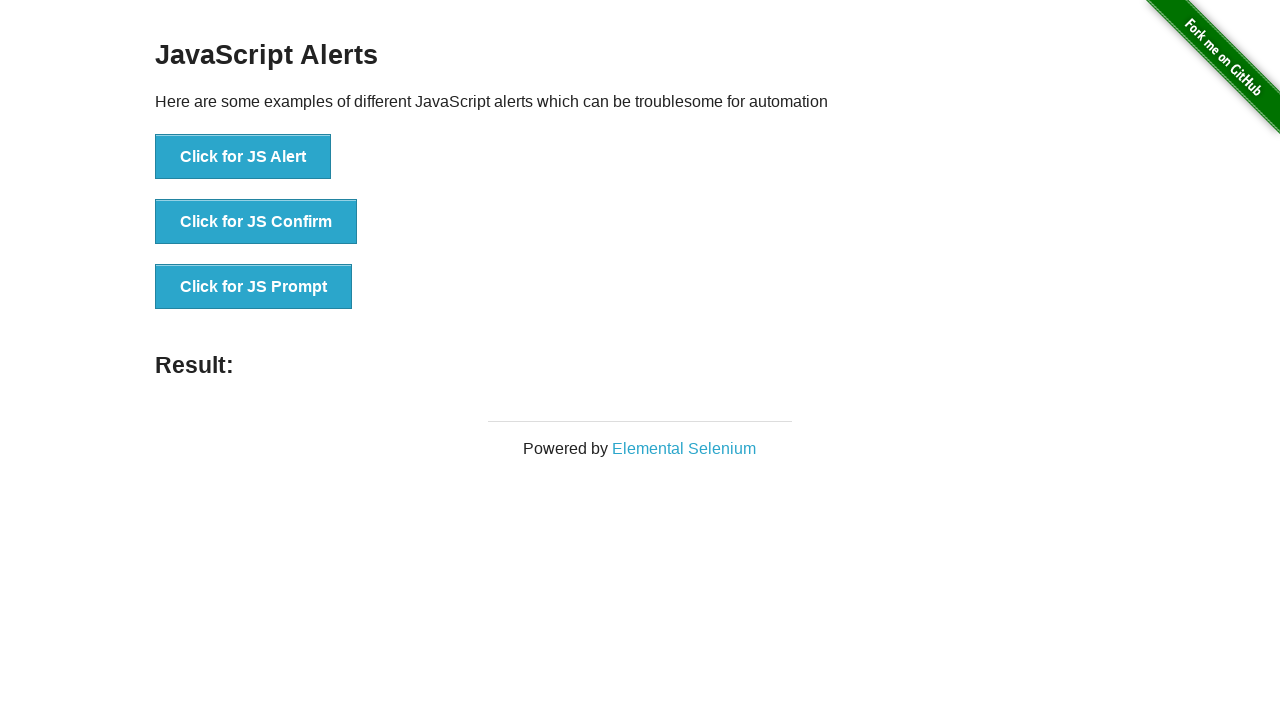

Clicked 'Click for JS Prompt' button to trigger JavaScript prompt alert at (254, 287) on xpath=//button[normalize-space()='Click for JS Prompt']
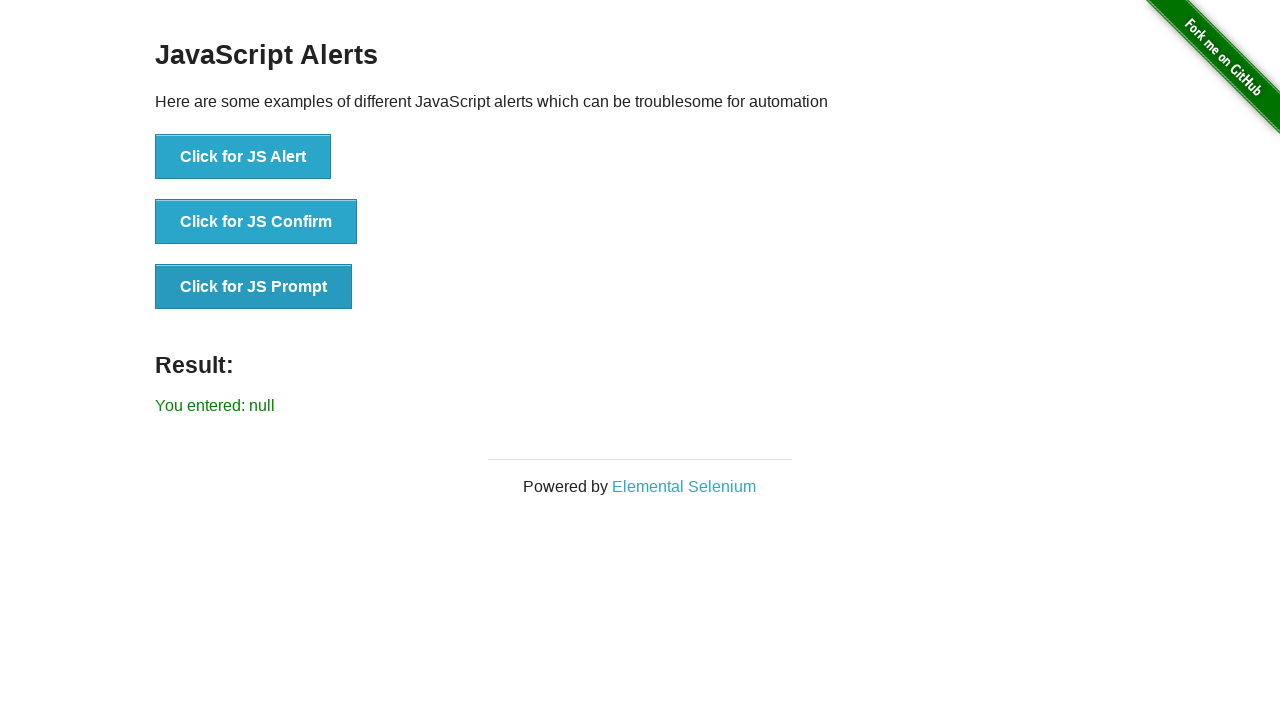

Located result element with id 'result'
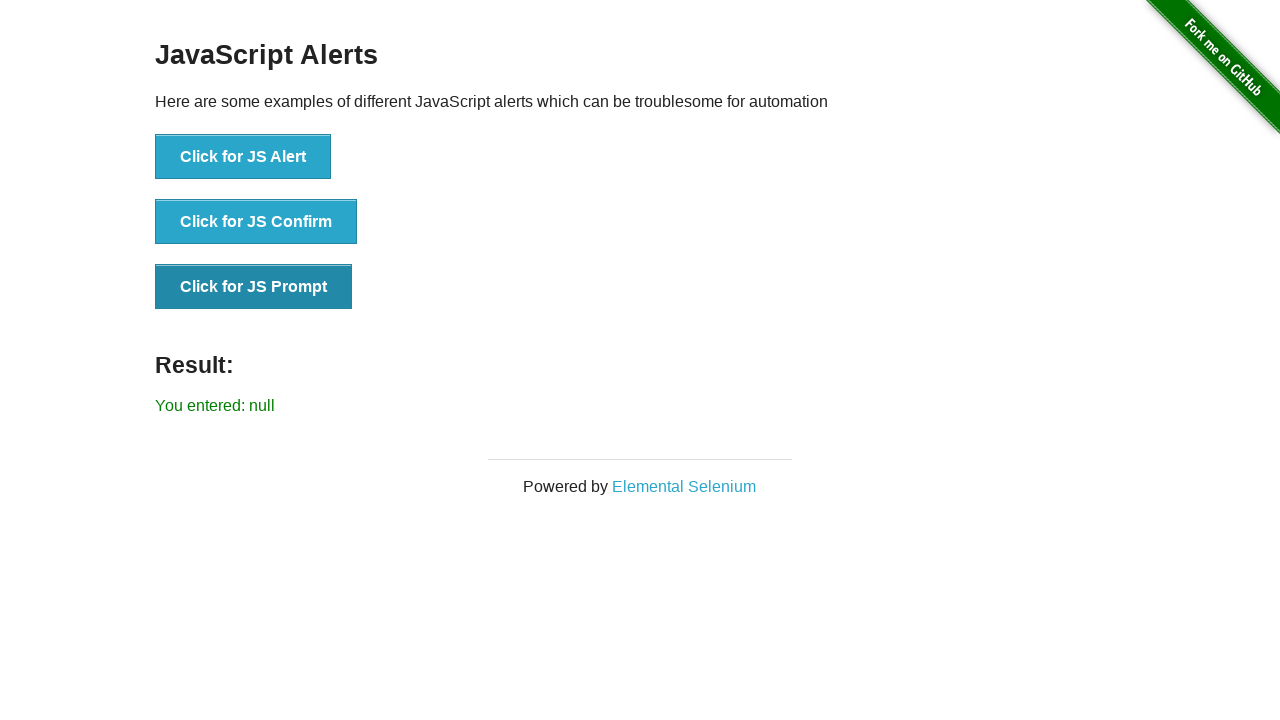

Retrieved result text from element
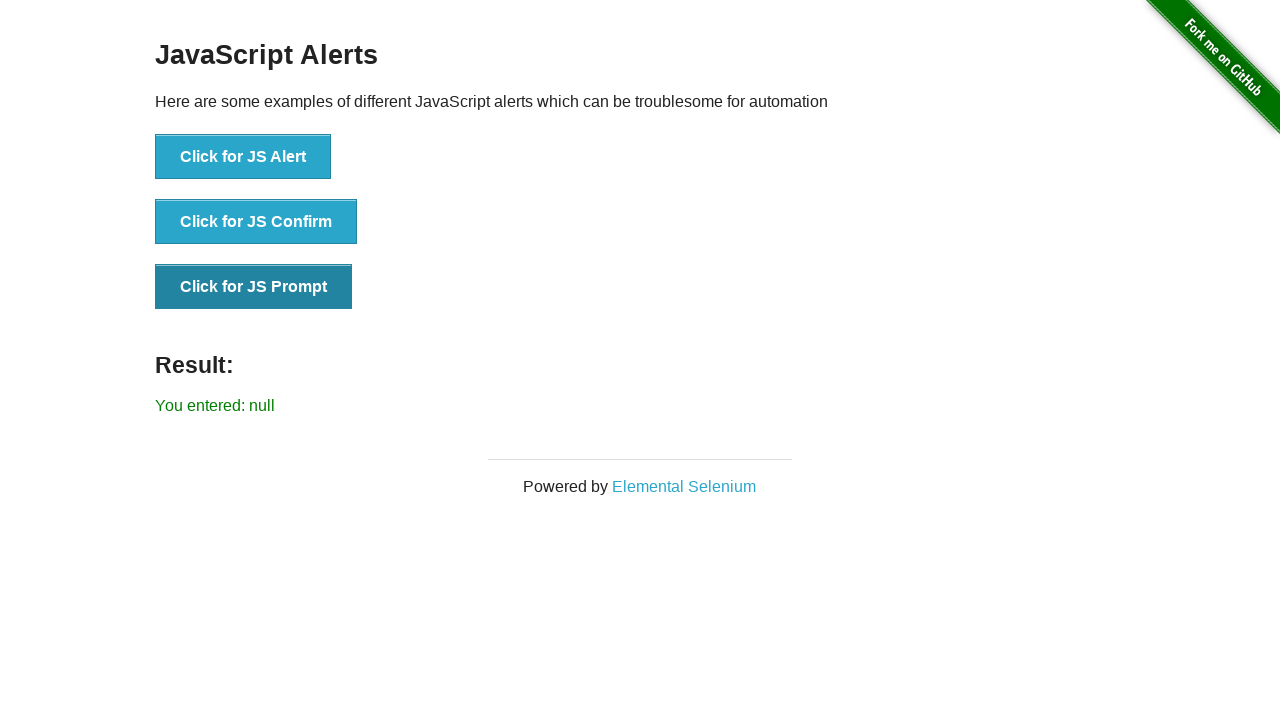

Validated result message: You entered: null
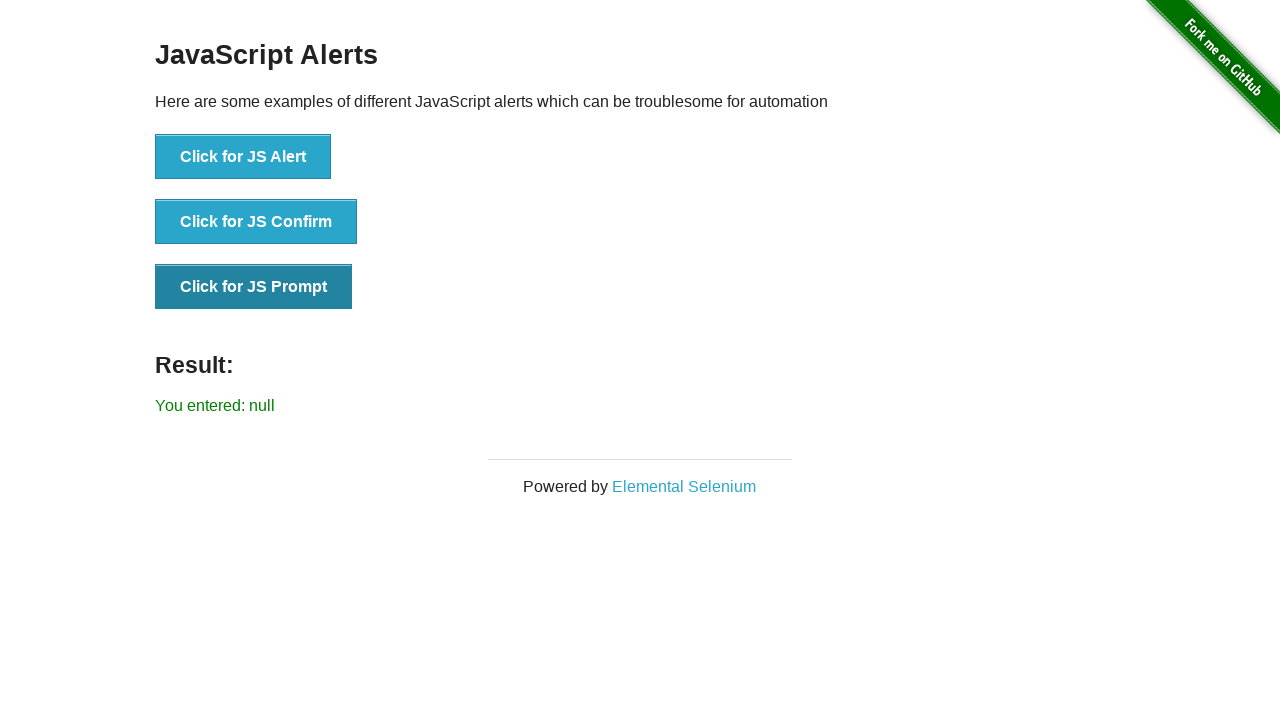

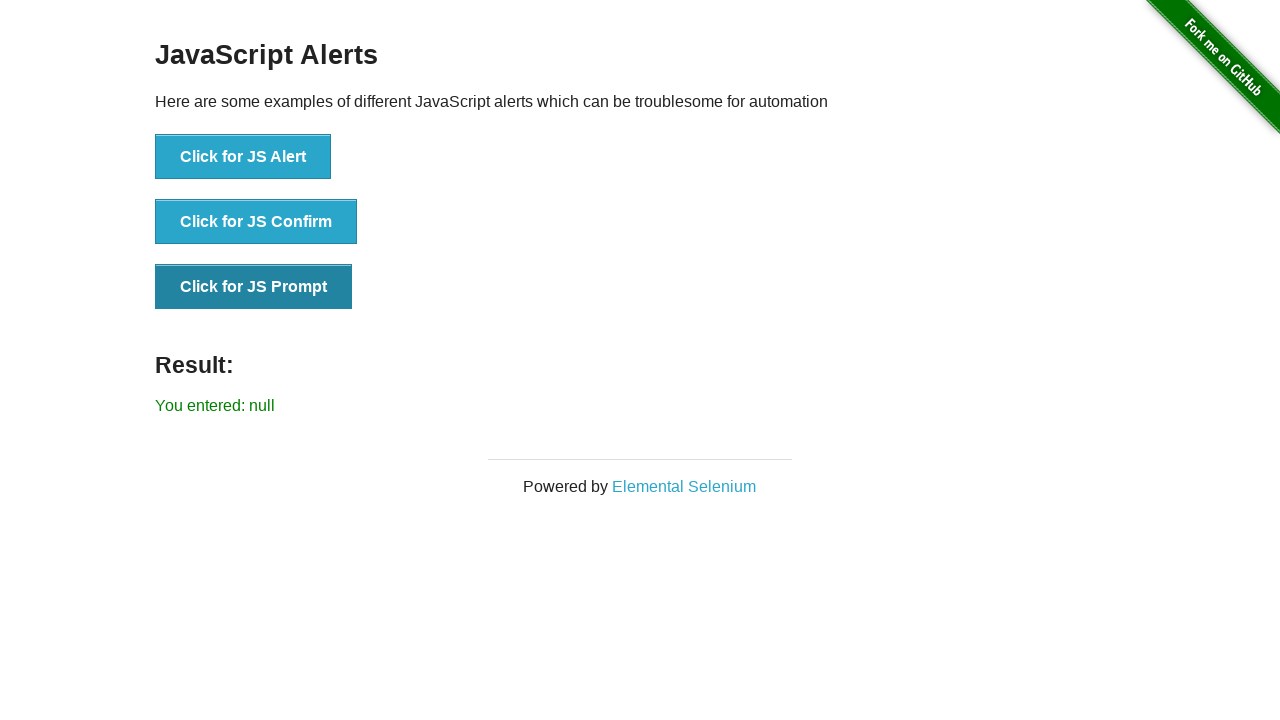